Navigates to Alibaba website and maximizes the browser window

Starting URL: https://alibaba.com

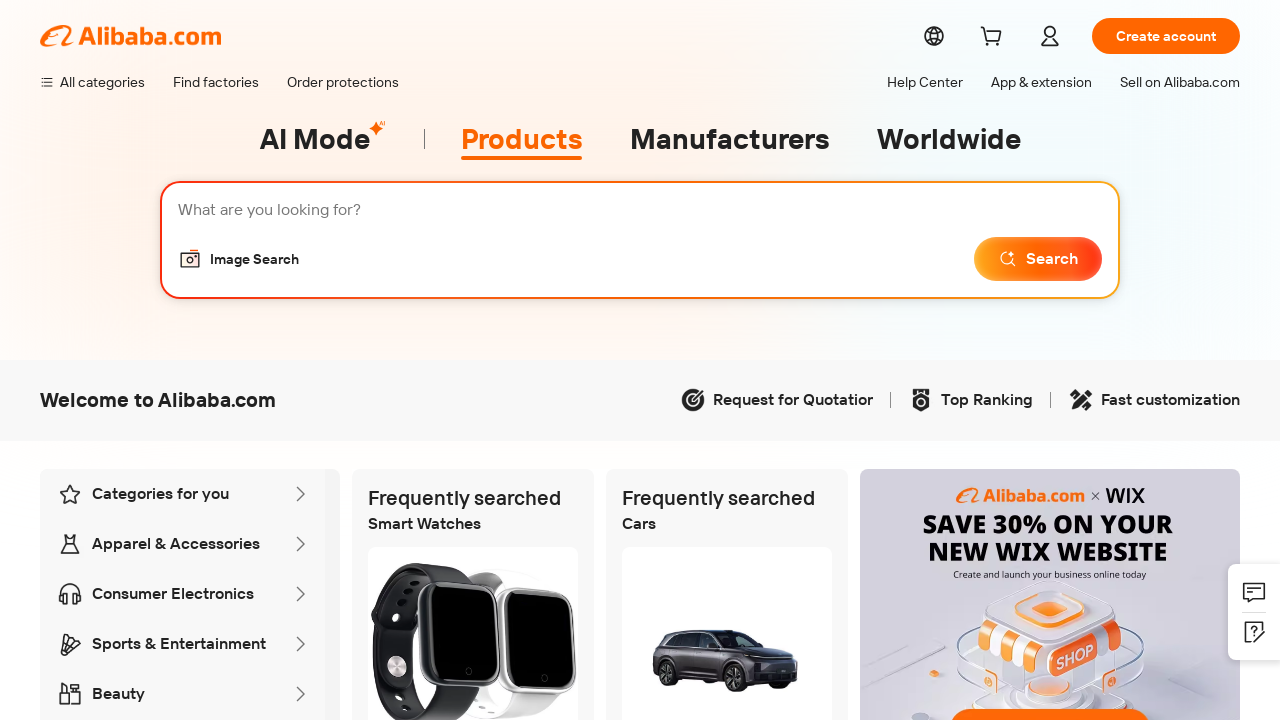

Set viewport size to 1920x1080 to maximize browser window
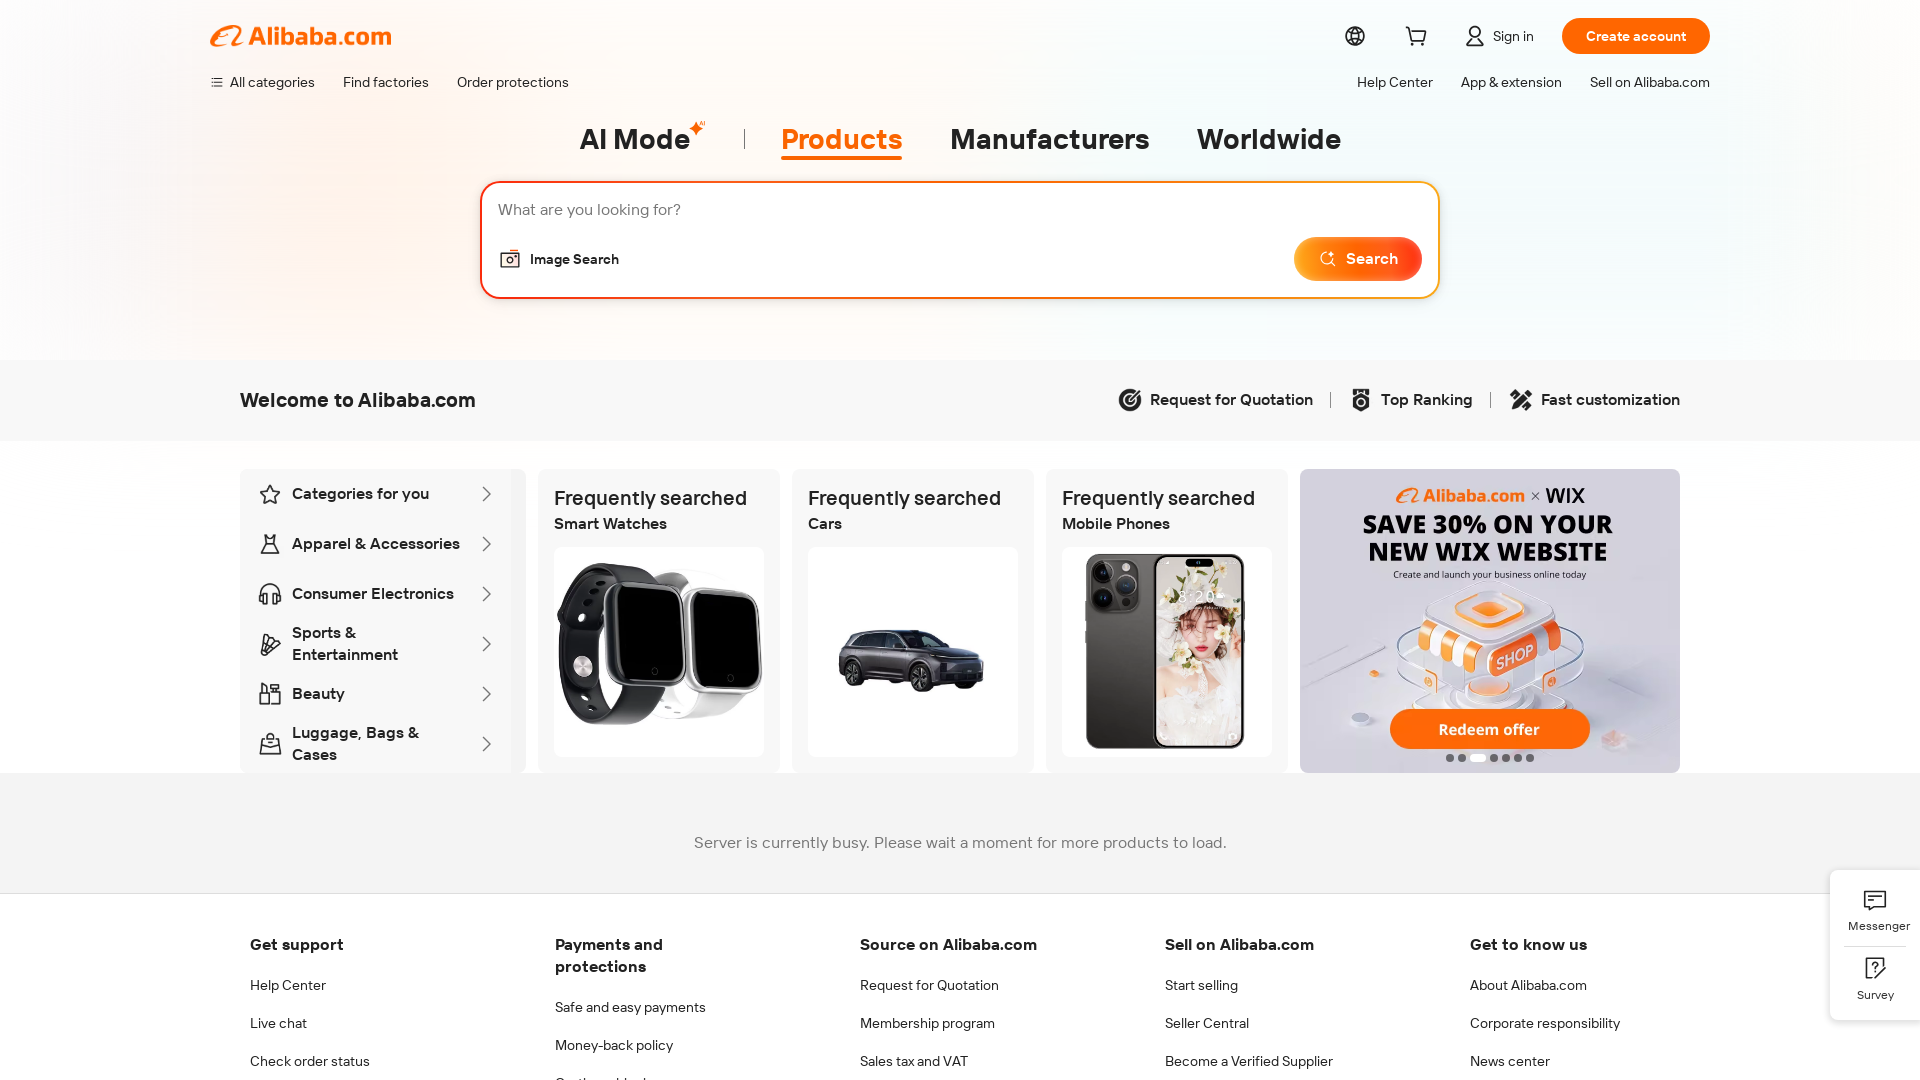

Alibaba website page loaded with DOM content ready
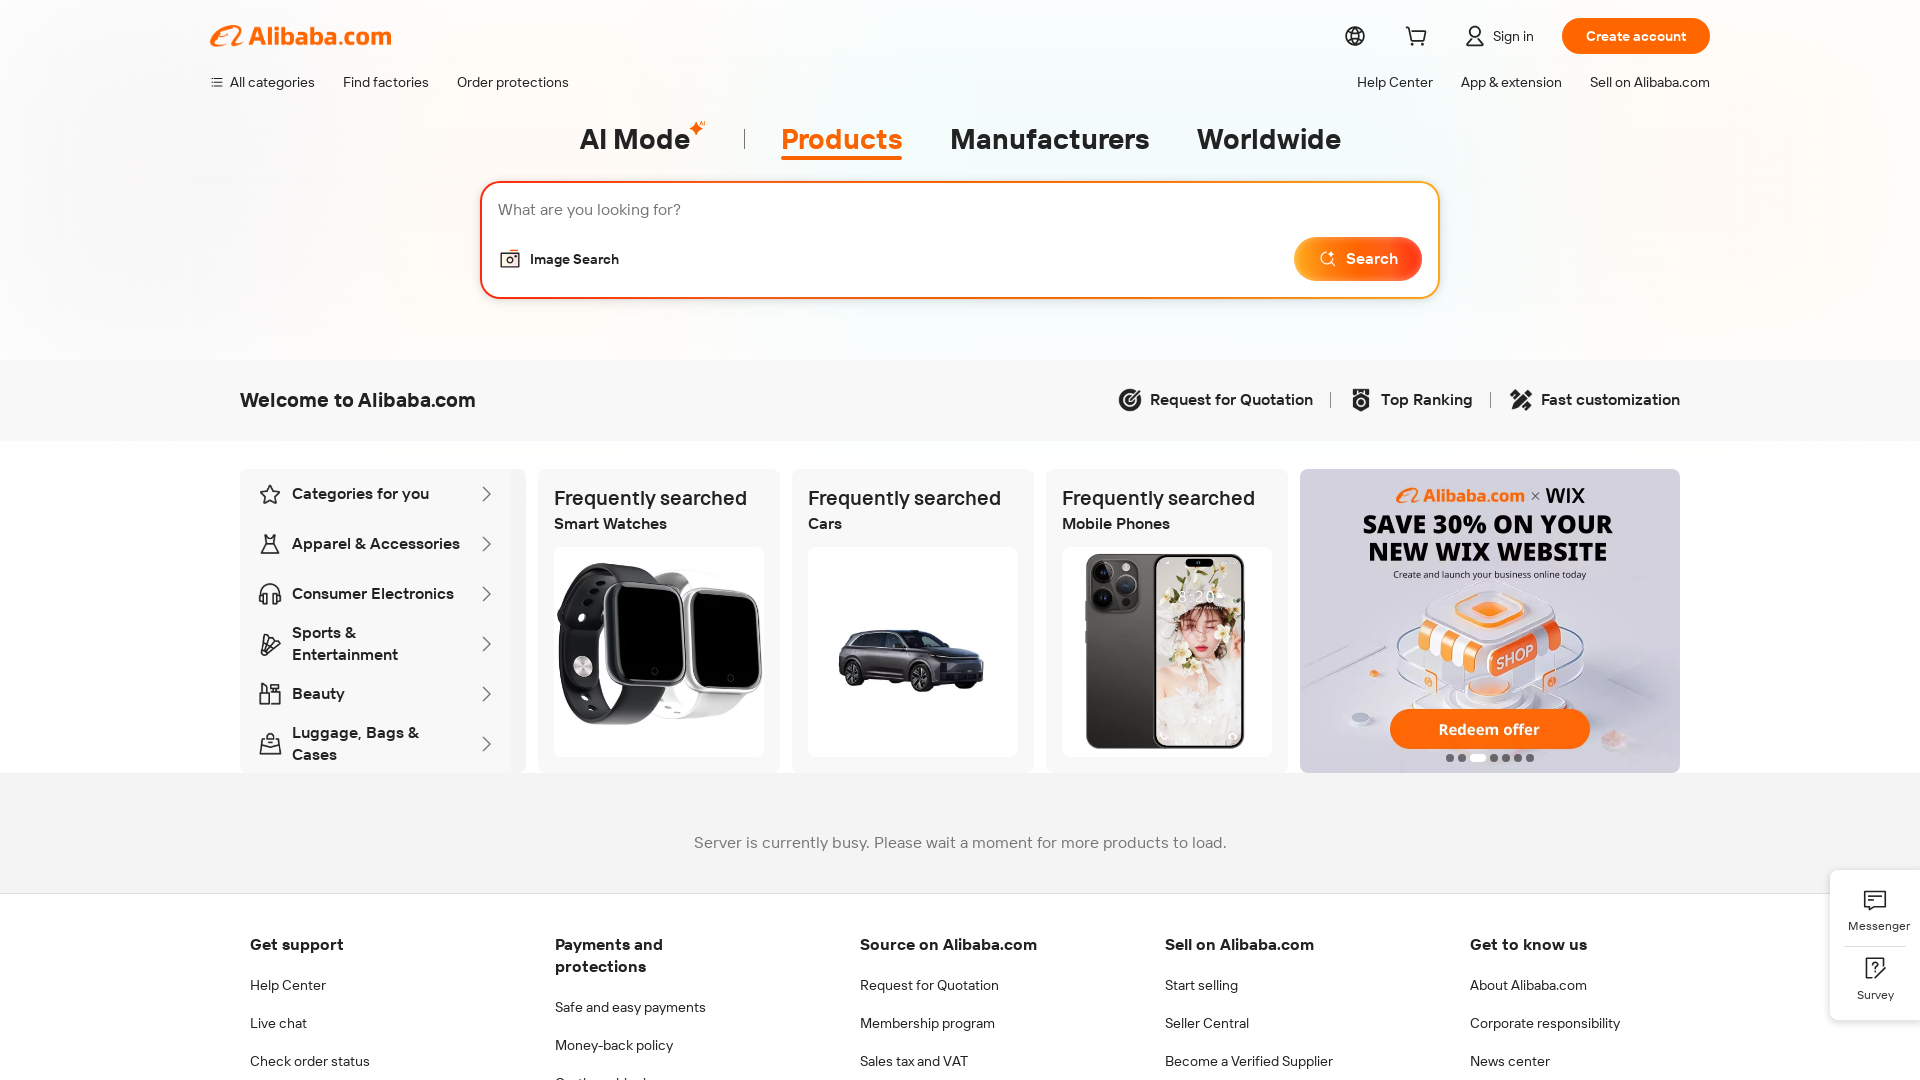

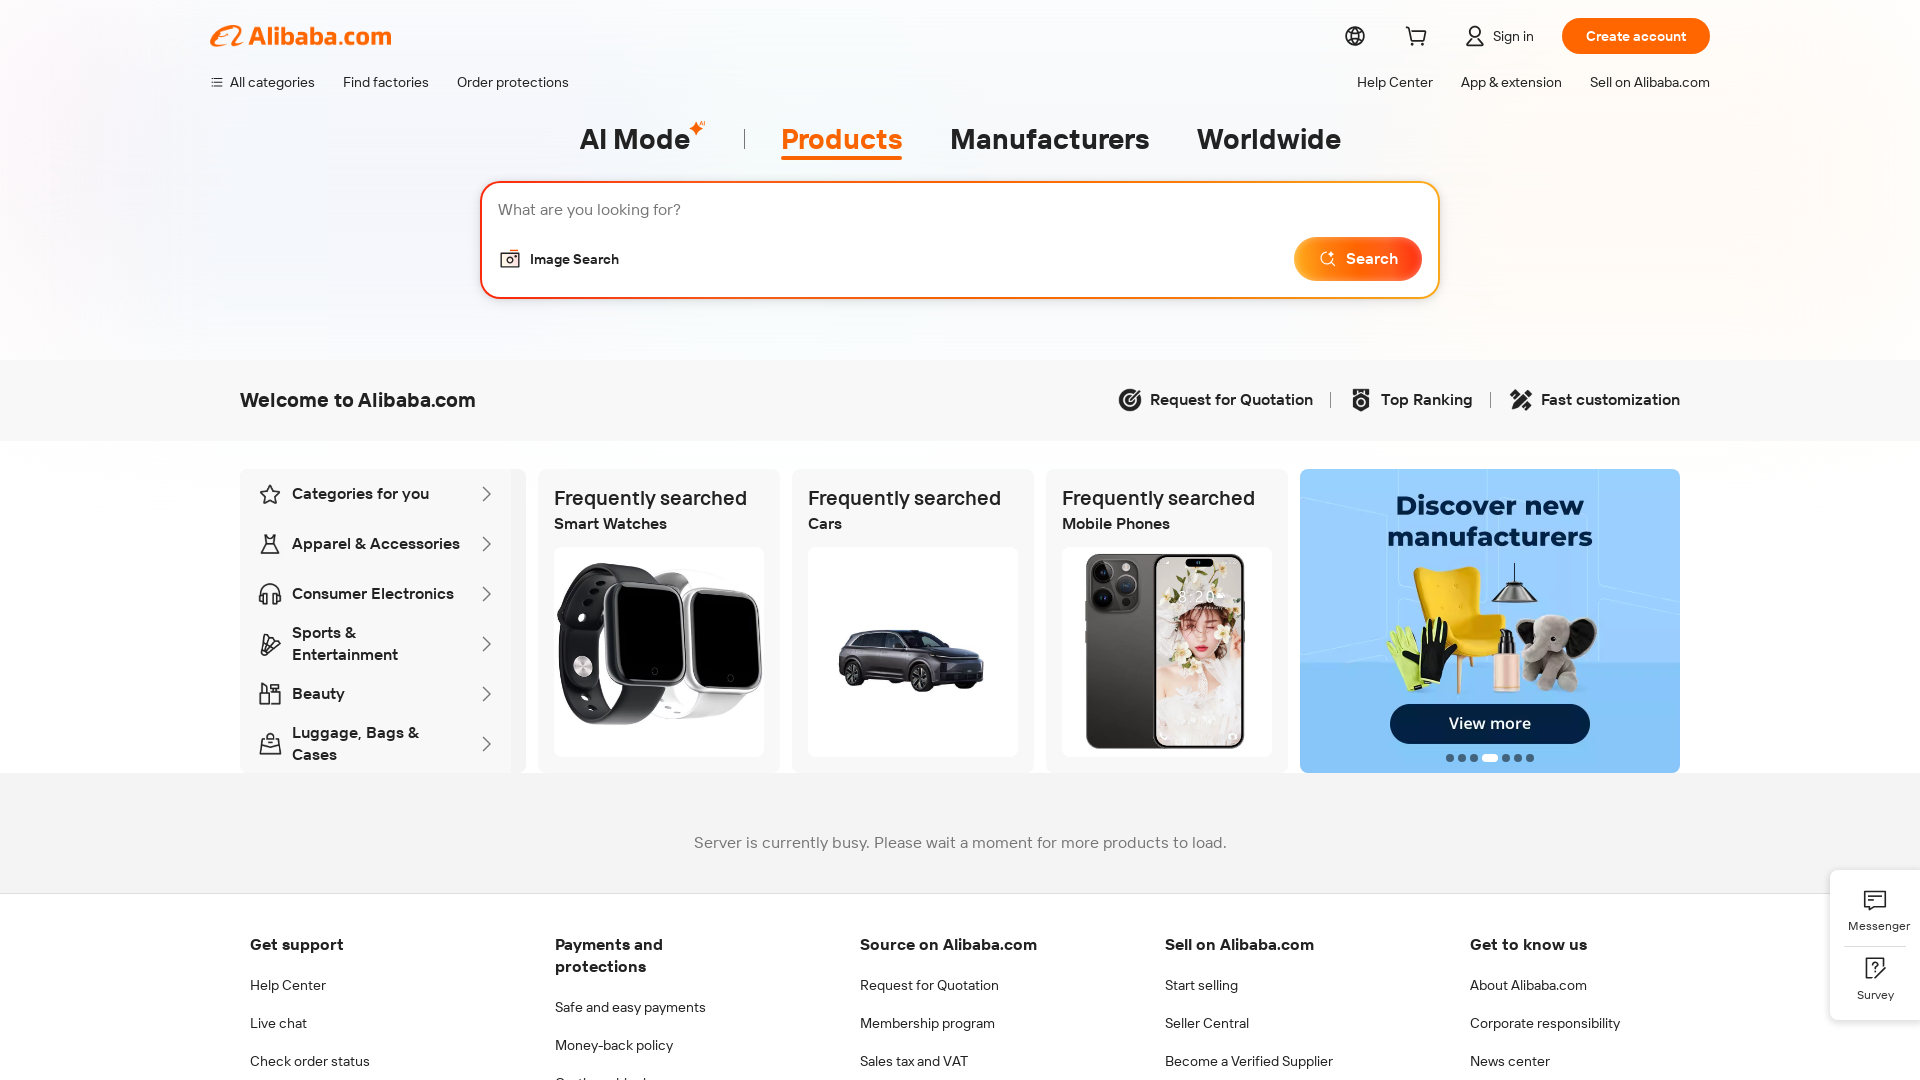